Tests SweetAlert popup by clicking the preview button to trigger an alert and then clicking OK to close it

Starting URL: https://sweetalert.js.org/

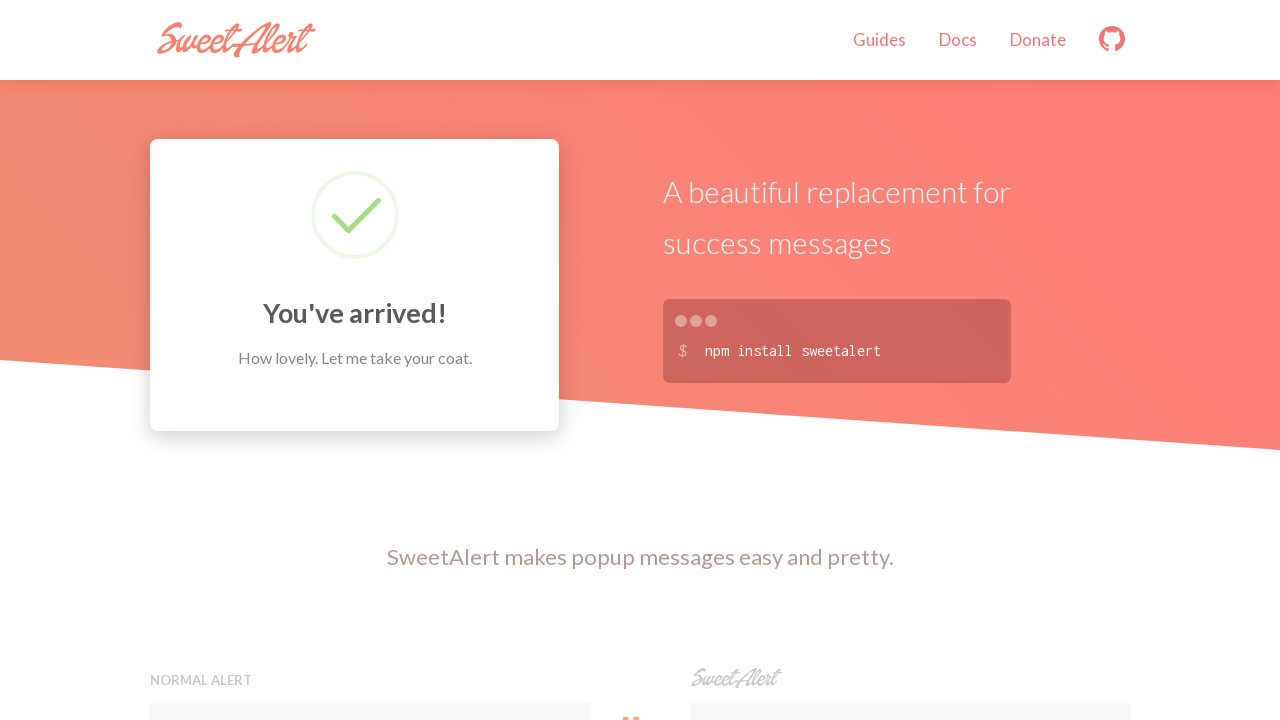

Clicked the second preview button to trigger SweetAlert popup at (910, 360) on xpath=(//button[@class='preview'])[2]
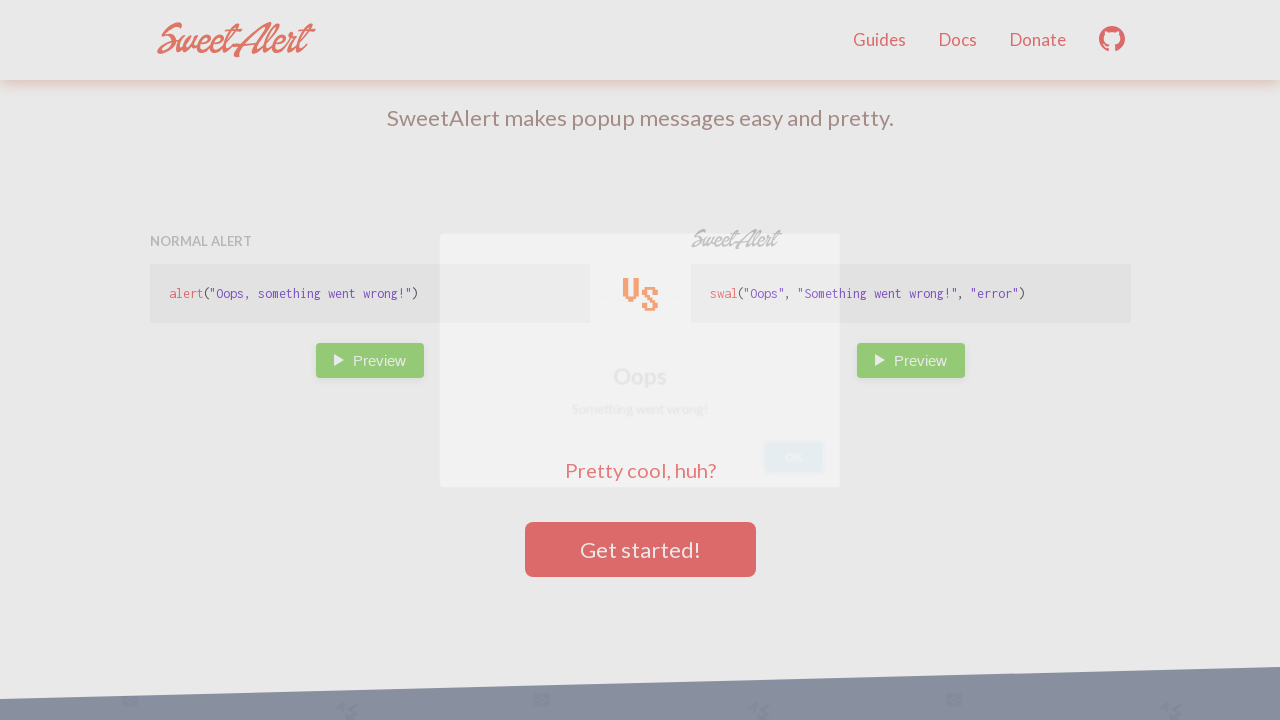

Clicked OK button to close the SweetAlert popup at (824, 476) on xpath=//button[.='OK']
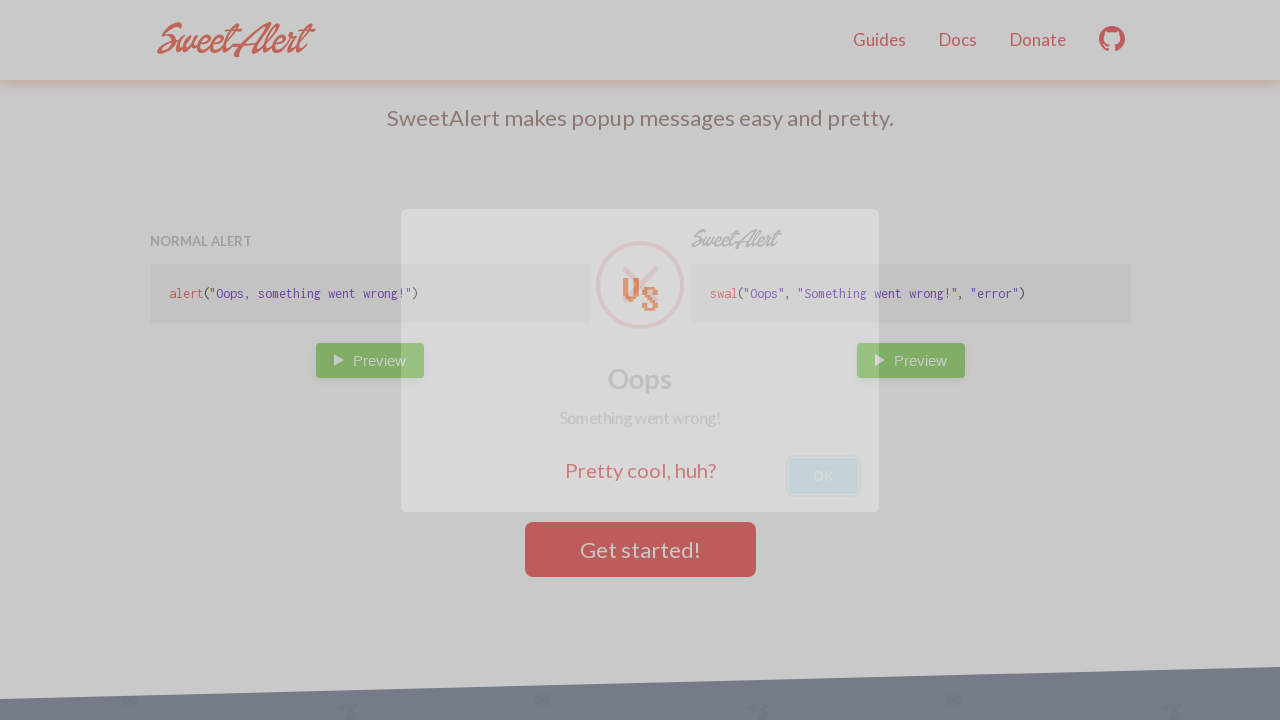

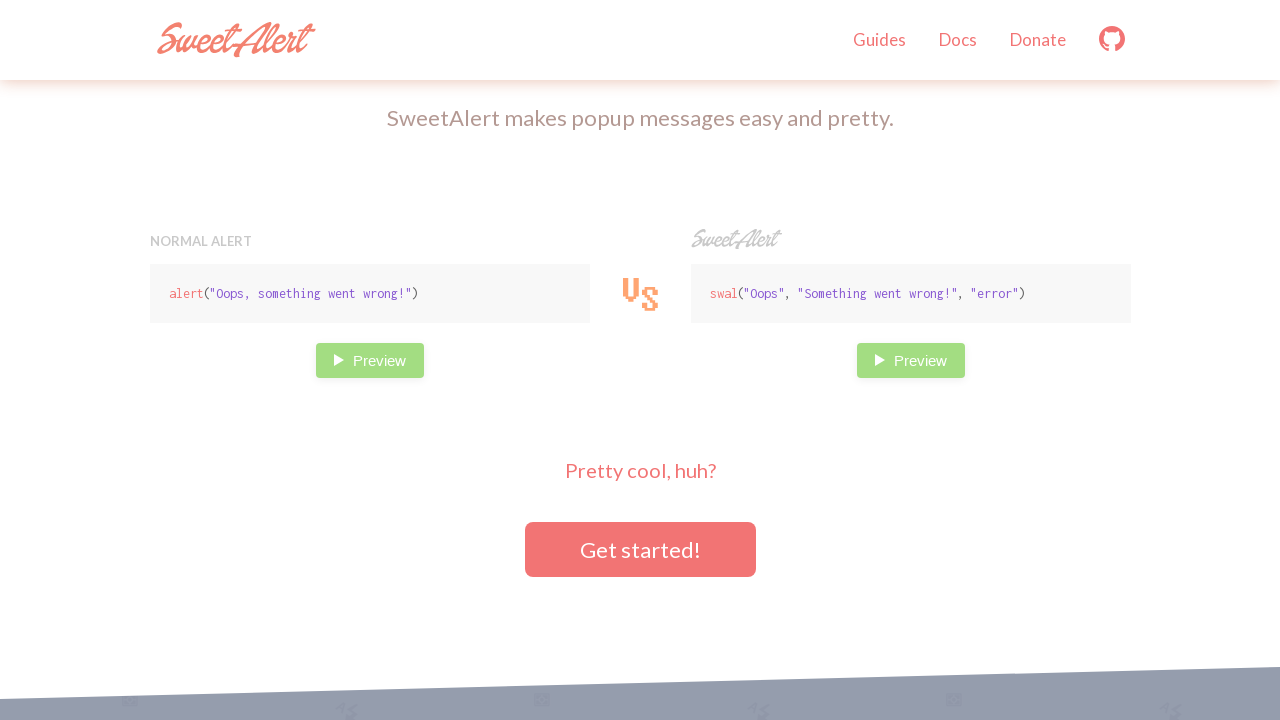